Tests that edits are saved when the input loses focus (blur event)

Starting URL: https://demo.playwright.dev/todomvc

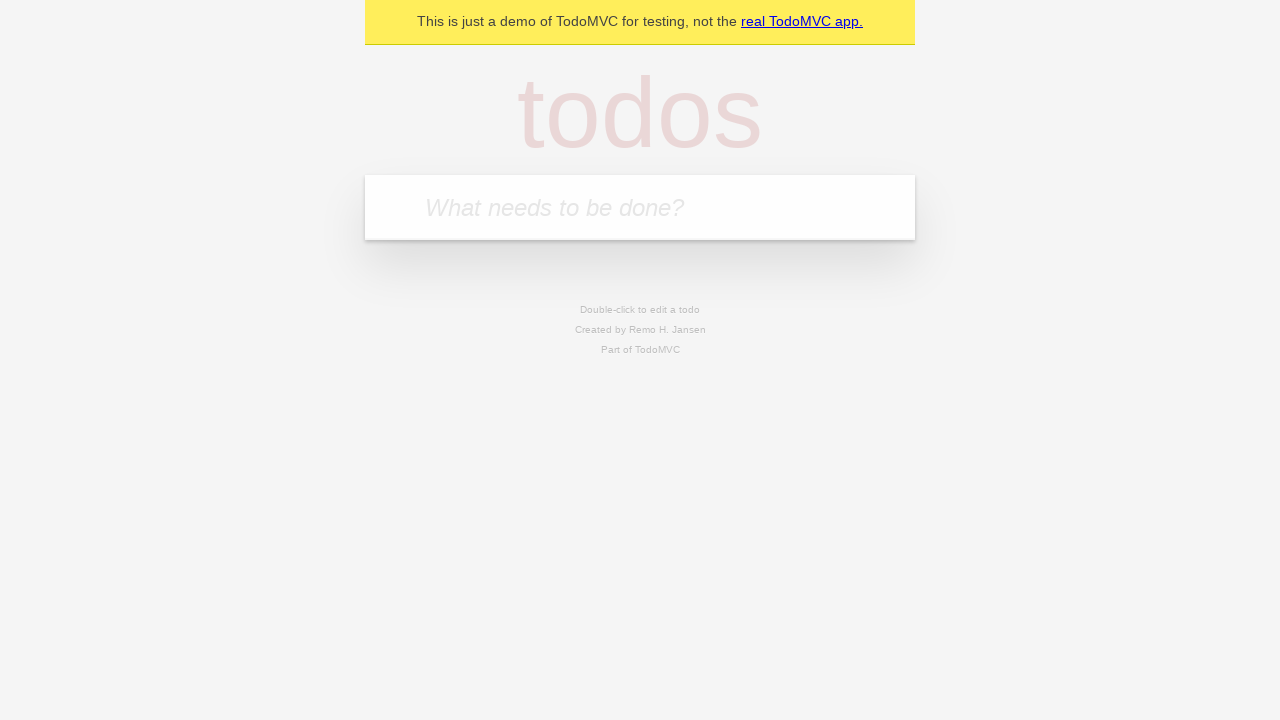

Filled new todo input with 'buy some cheese' on internal:attr=[placeholder="What needs to be done?"i]
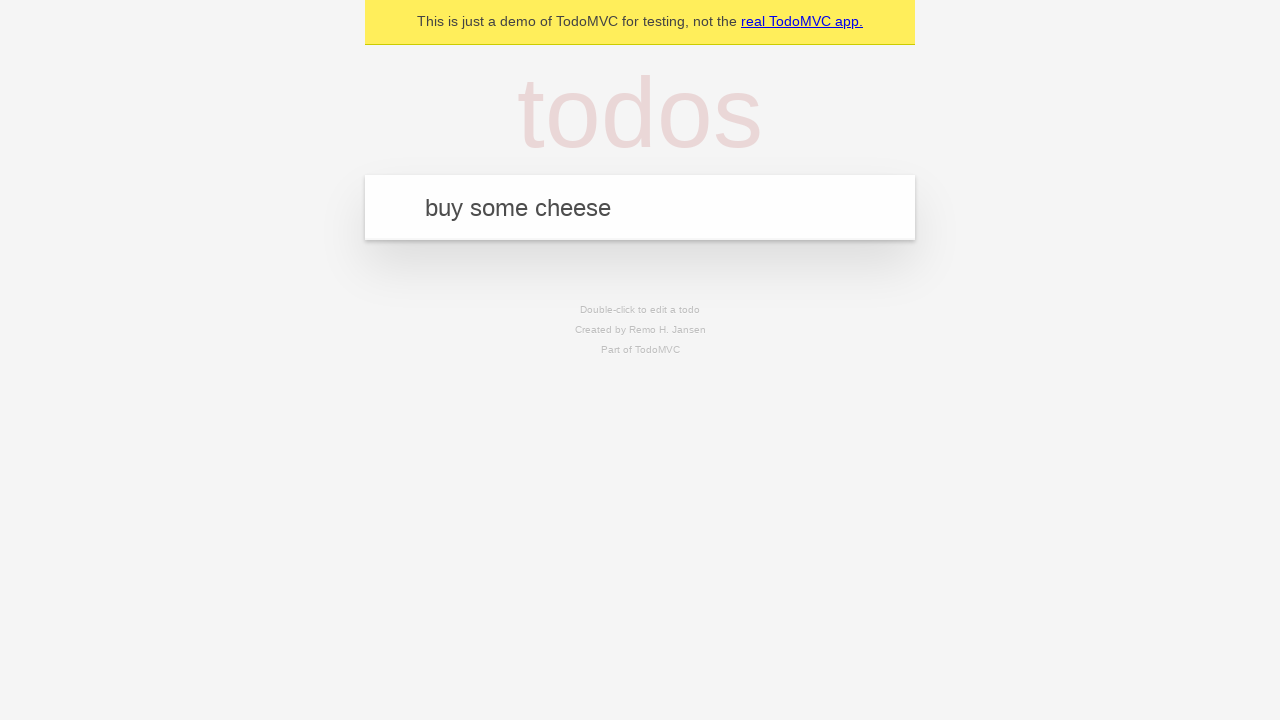

Pressed Enter to create first todo on internal:attr=[placeholder="What needs to be done?"i]
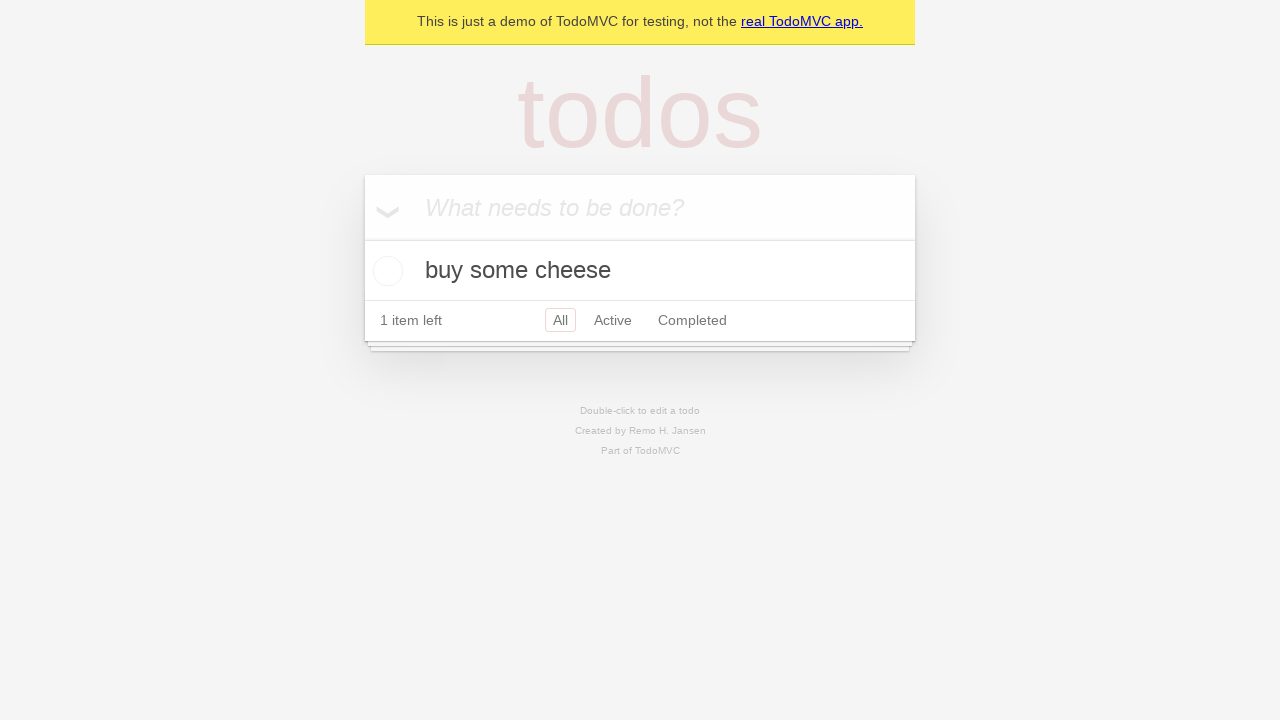

Filled new todo input with 'feed the cat' on internal:attr=[placeholder="What needs to be done?"i]
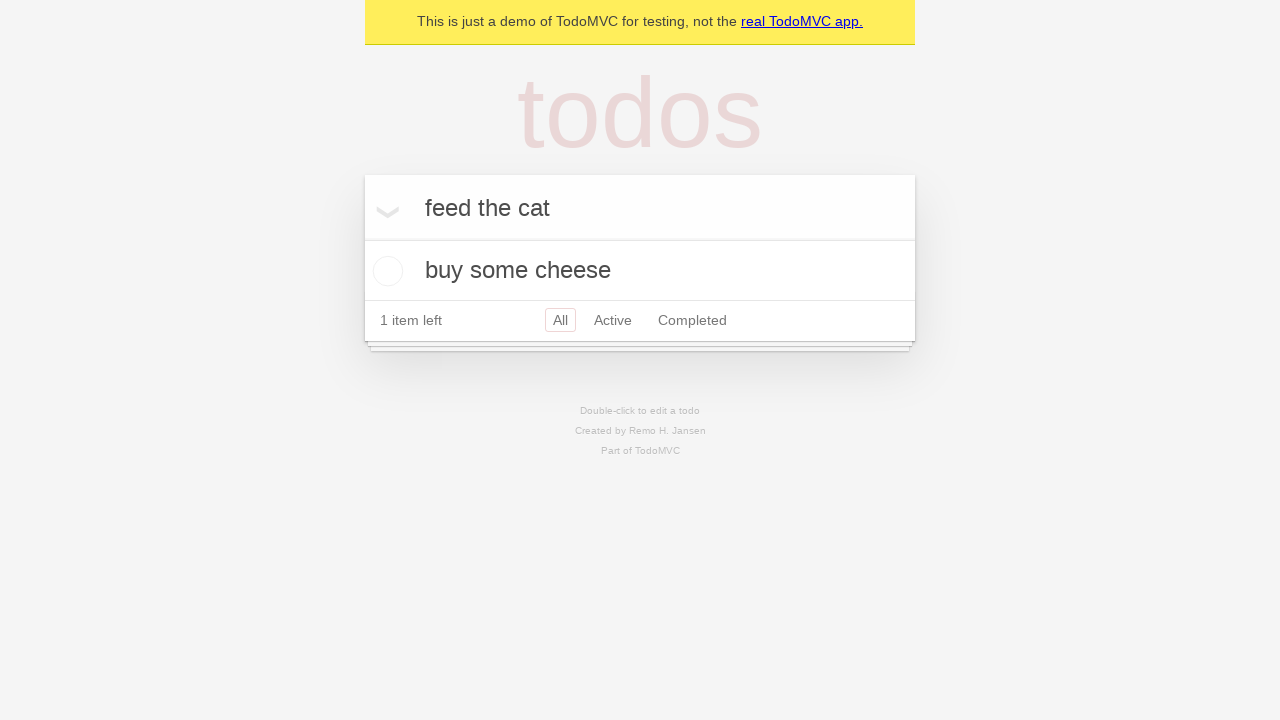

Pressed Enter to create second todo on internal:attr=[placeholder="What needs to be done?"i]
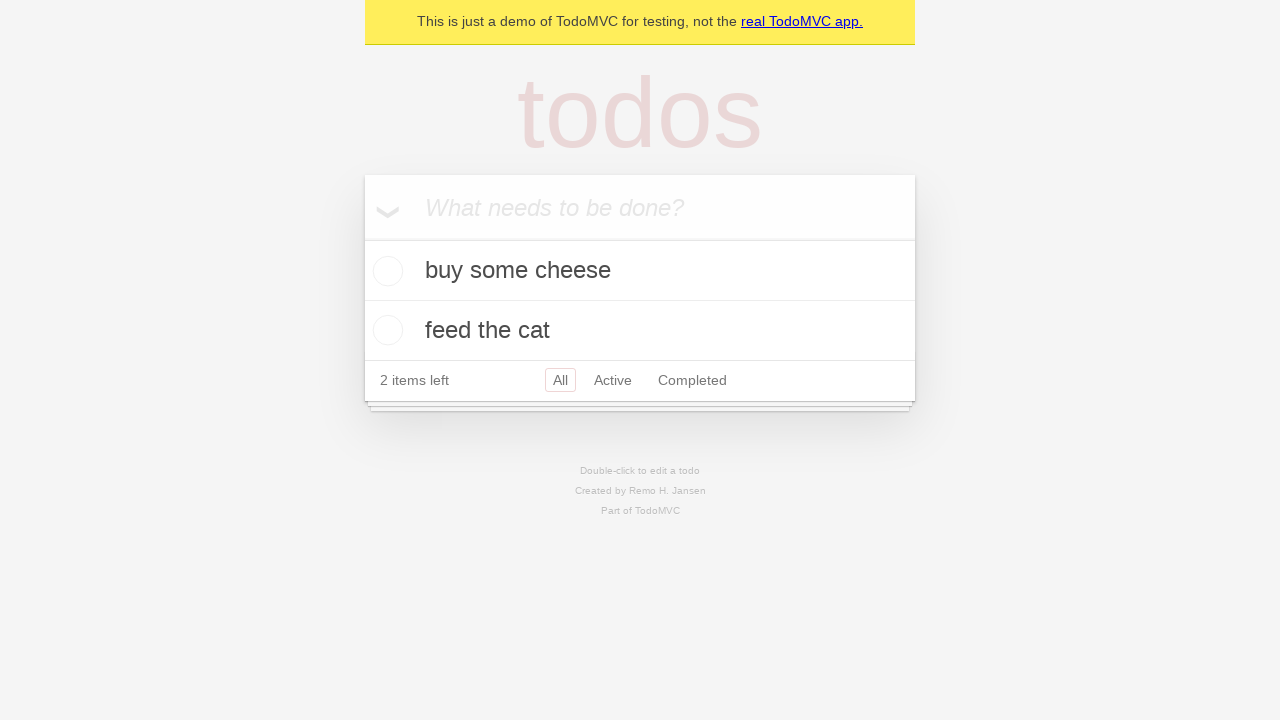

Filled new todo input with 'book a doctors appointment' on internal:attr=[placeholder="What needs to be done?"i]
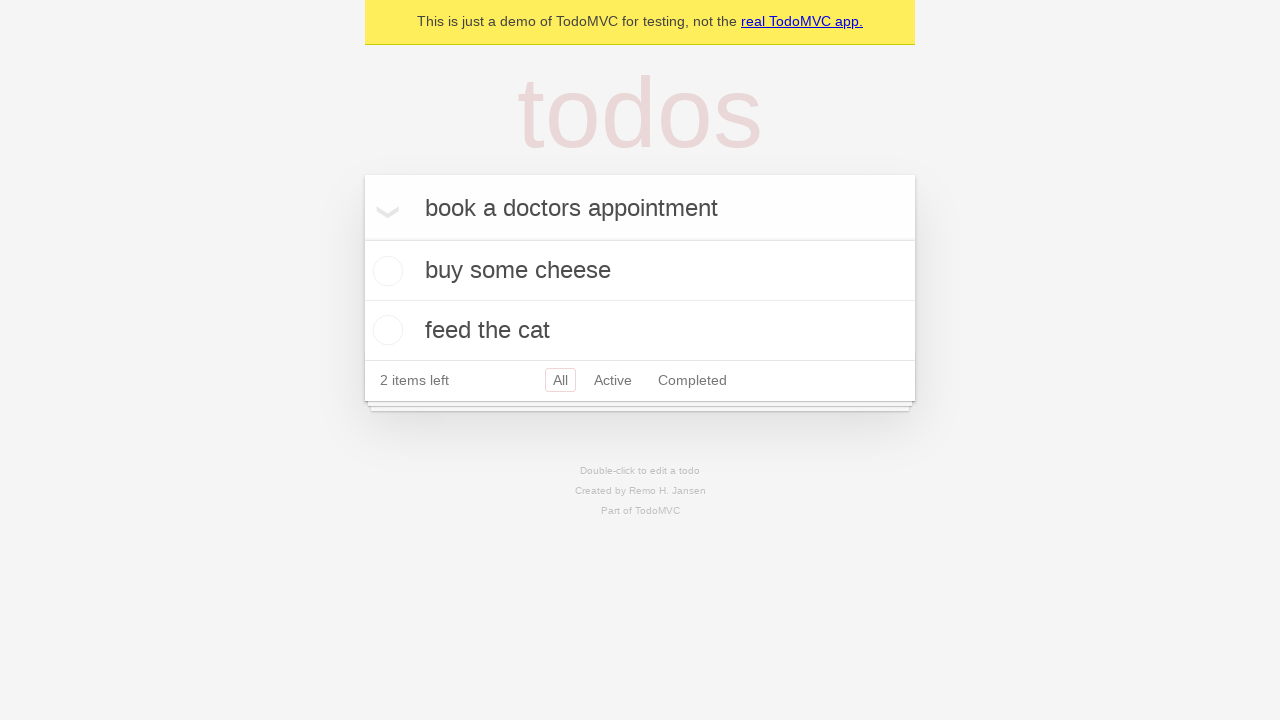

Pressed Enter to create third todo on internal:attr=[placeholder="What needs to be done?"i]
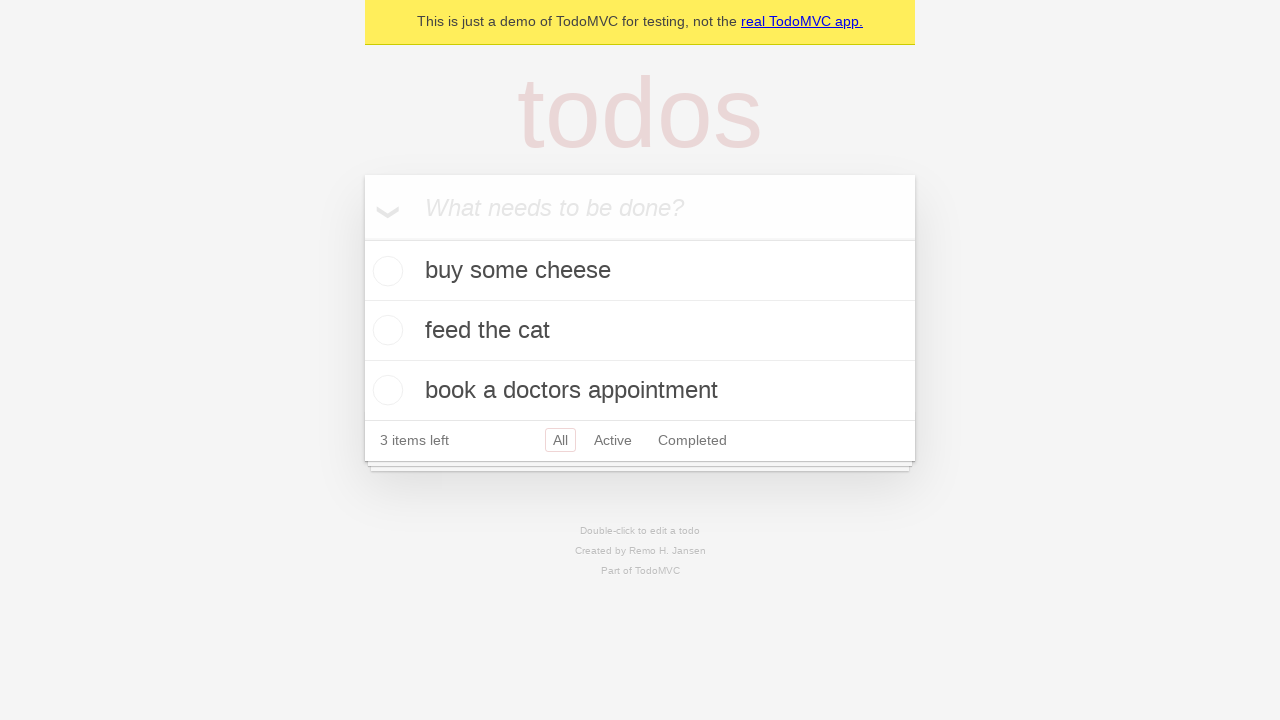

Double-clicked second todo item to enter edit mode at (640, 331) on internal:testid=[data-testid="todo-item"s] >> nth=1
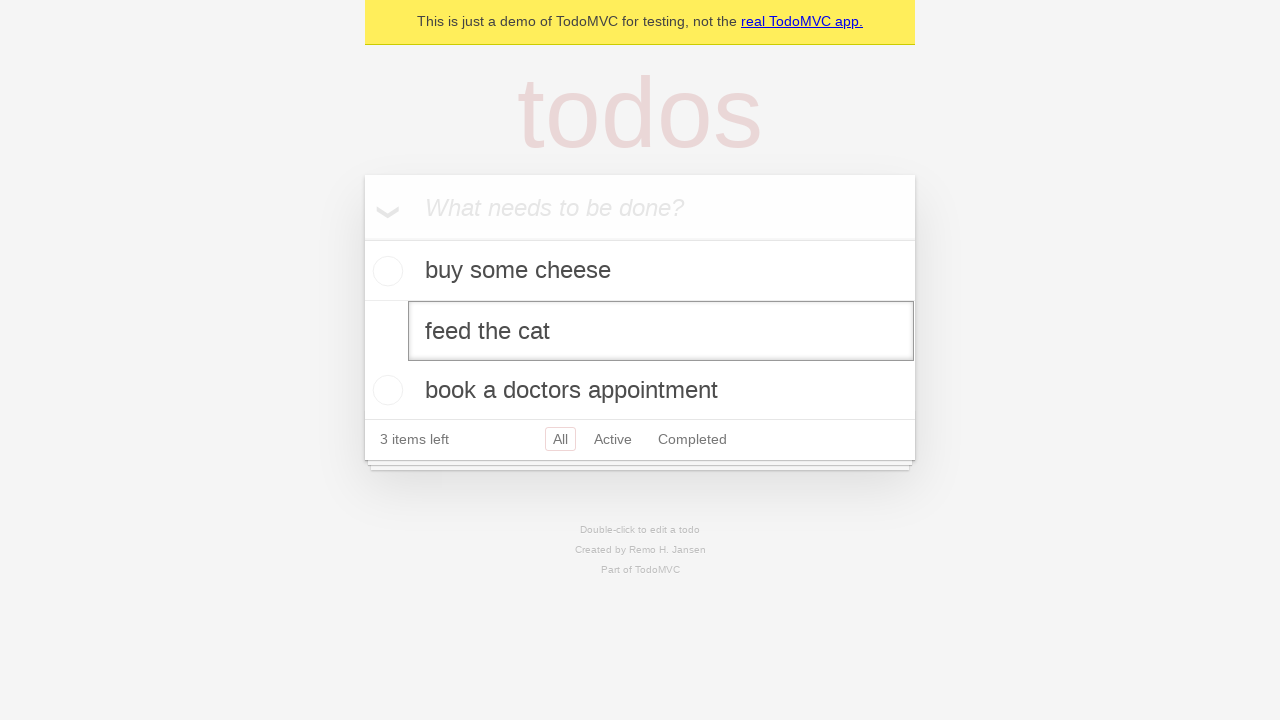

Filled edit input with 'buy some sausages' on internal:testid=[data-testid="todo-item"s] >> nth=1 >> internal:role=textbox[nam
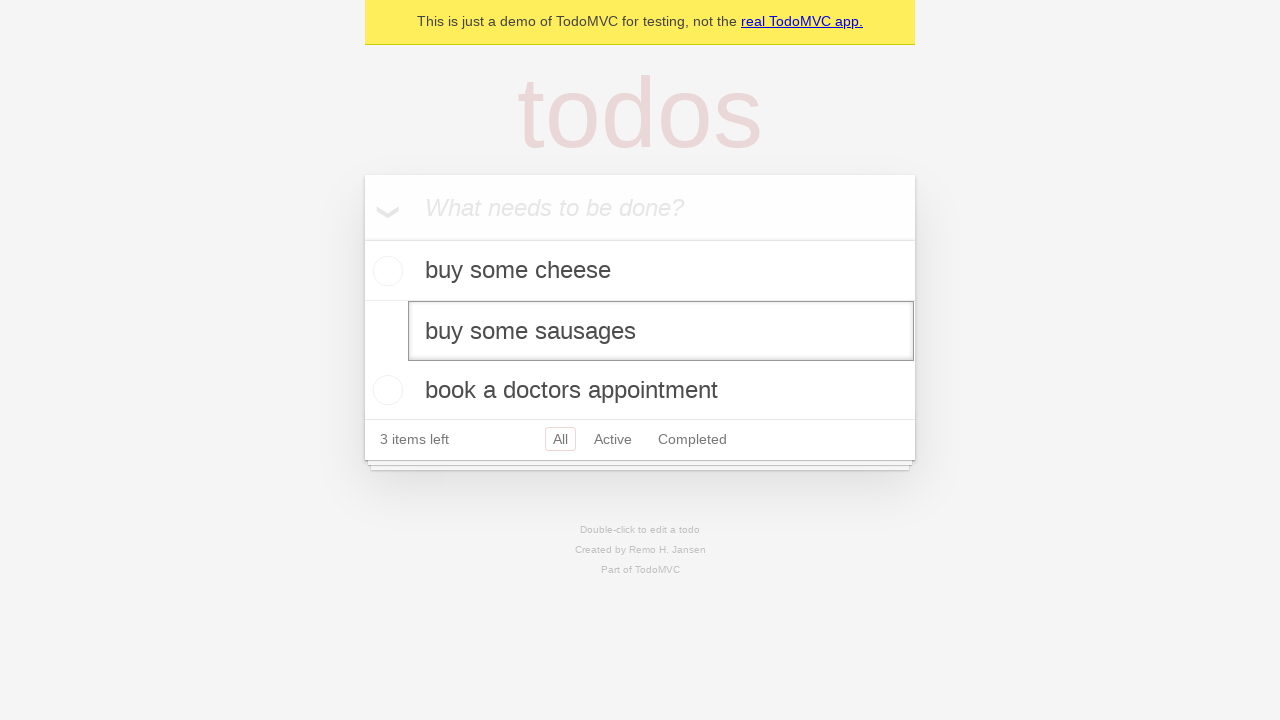

Dispatched blur event to trigger save on edit input
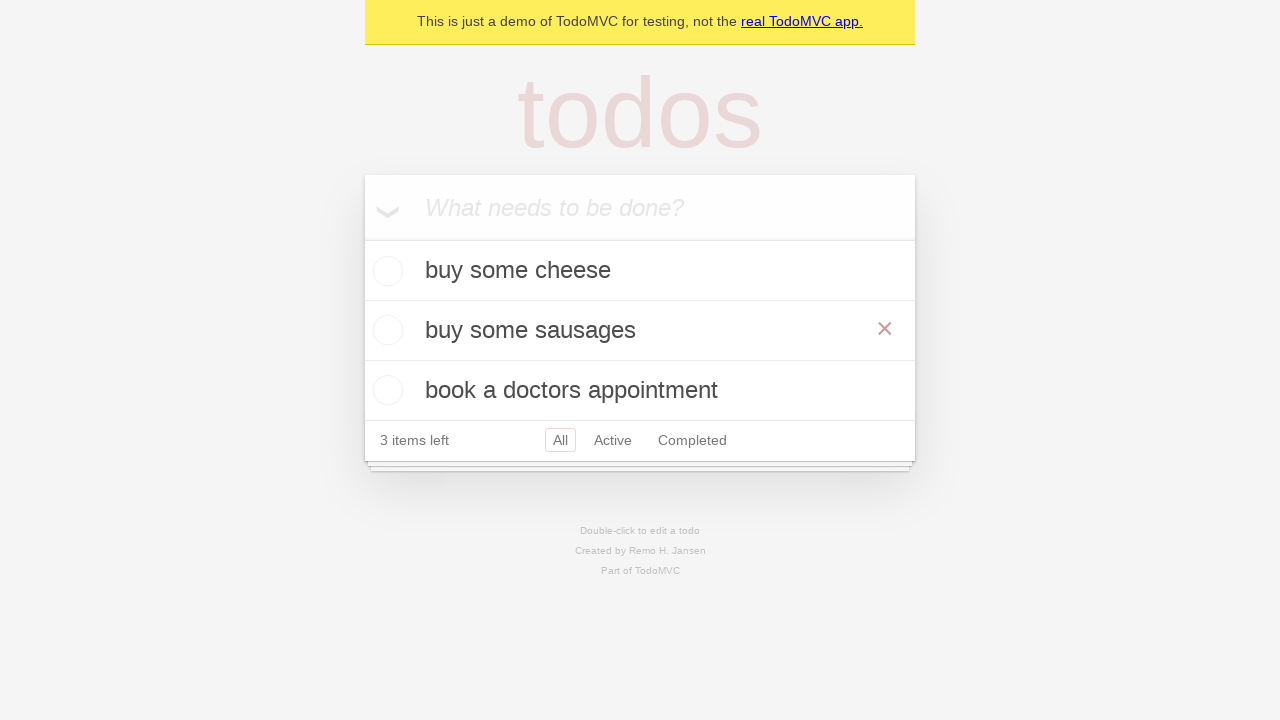

Waited for todo title to appear, confirming edit was saved
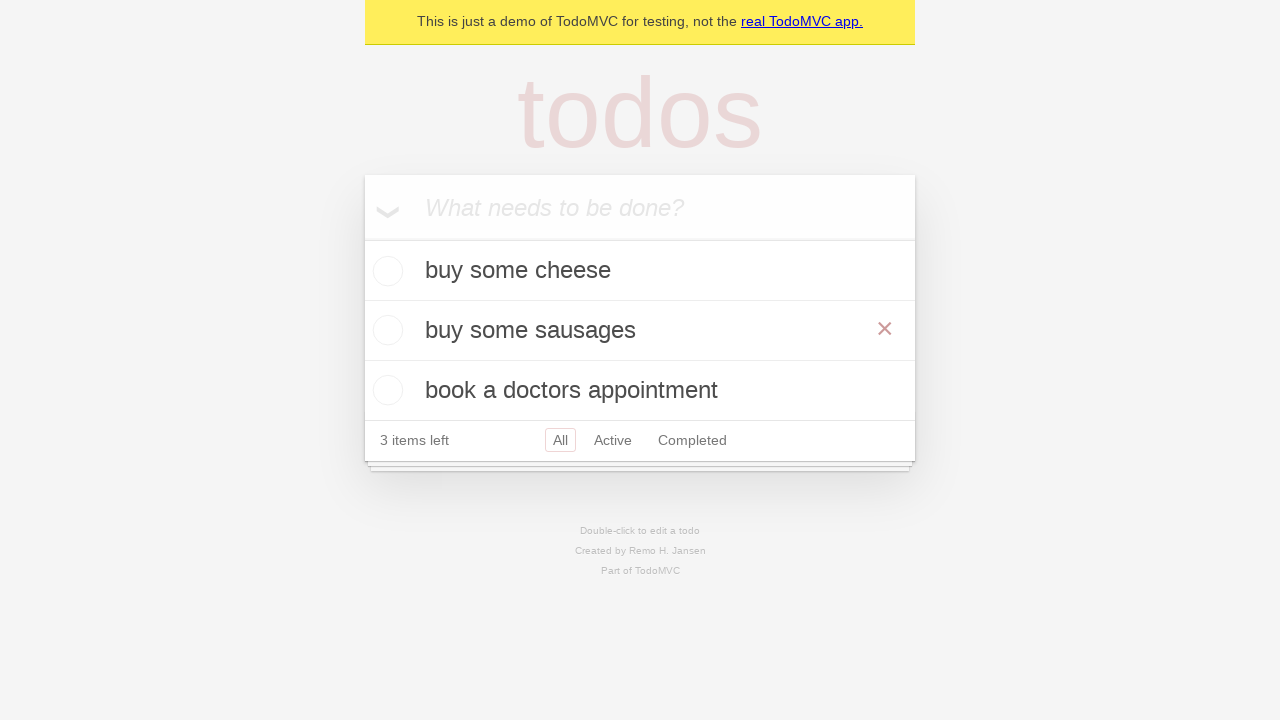

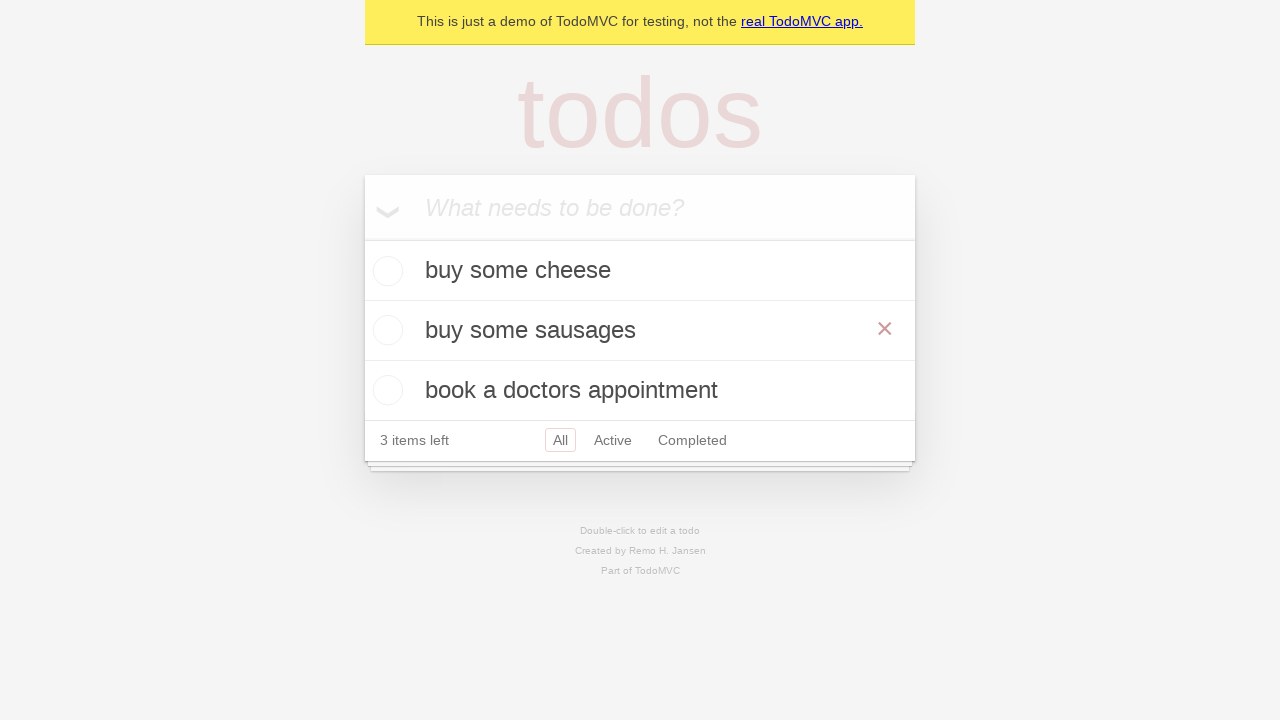